Tests waiting for a loading element to disappear after clicking the start button

Starting URL: https://the-internet.herokuapp.com/dynamic_loading/2

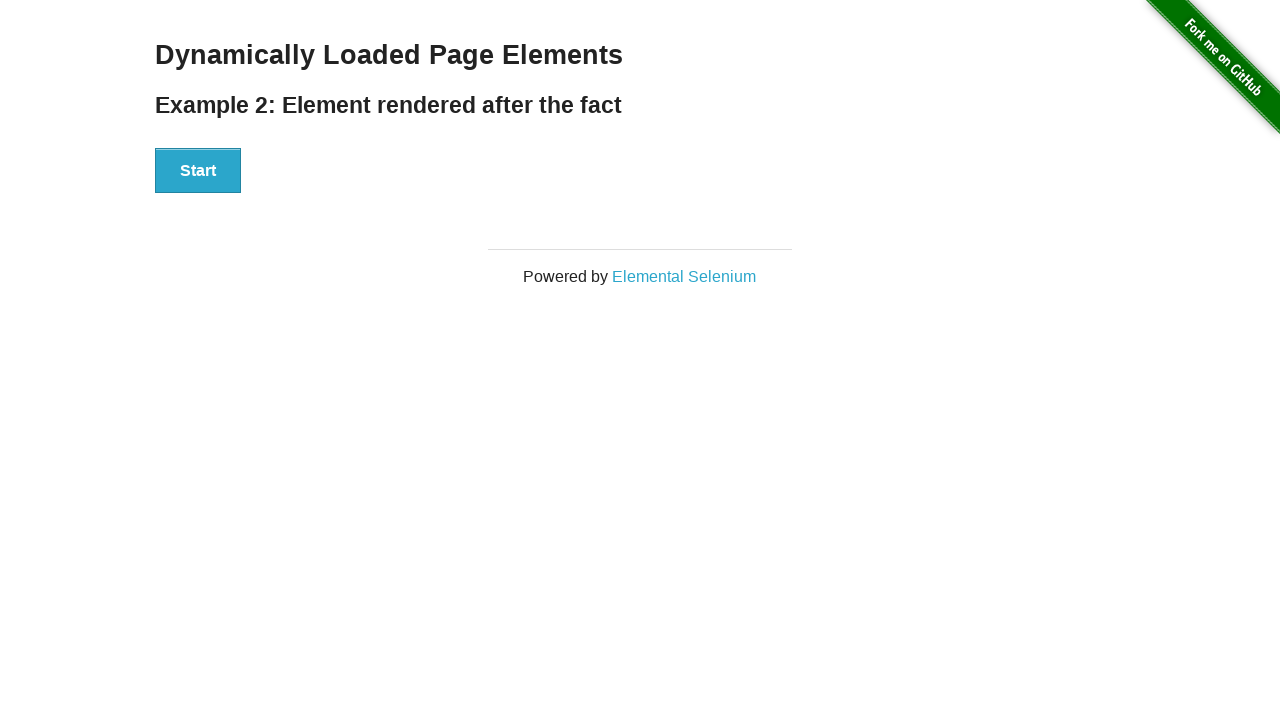

Clicked start button to initiate loading at (198, 171) on #start button
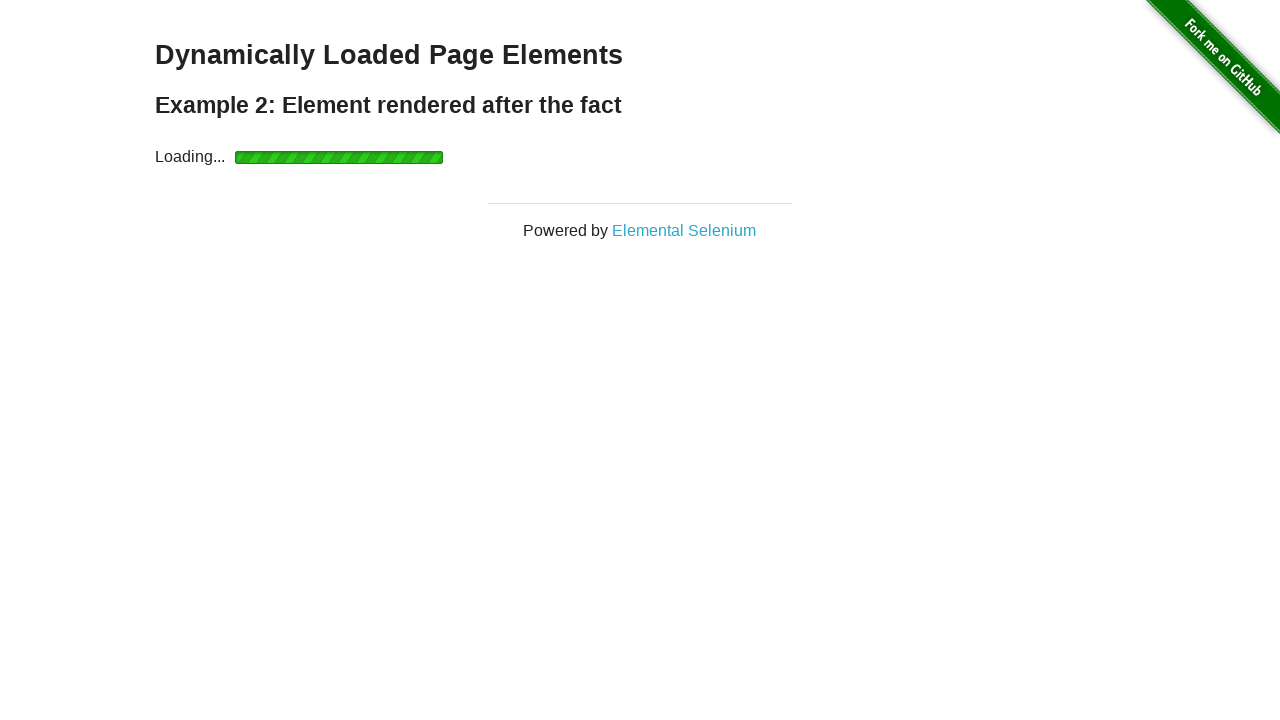

Loading element disappeared after waiting
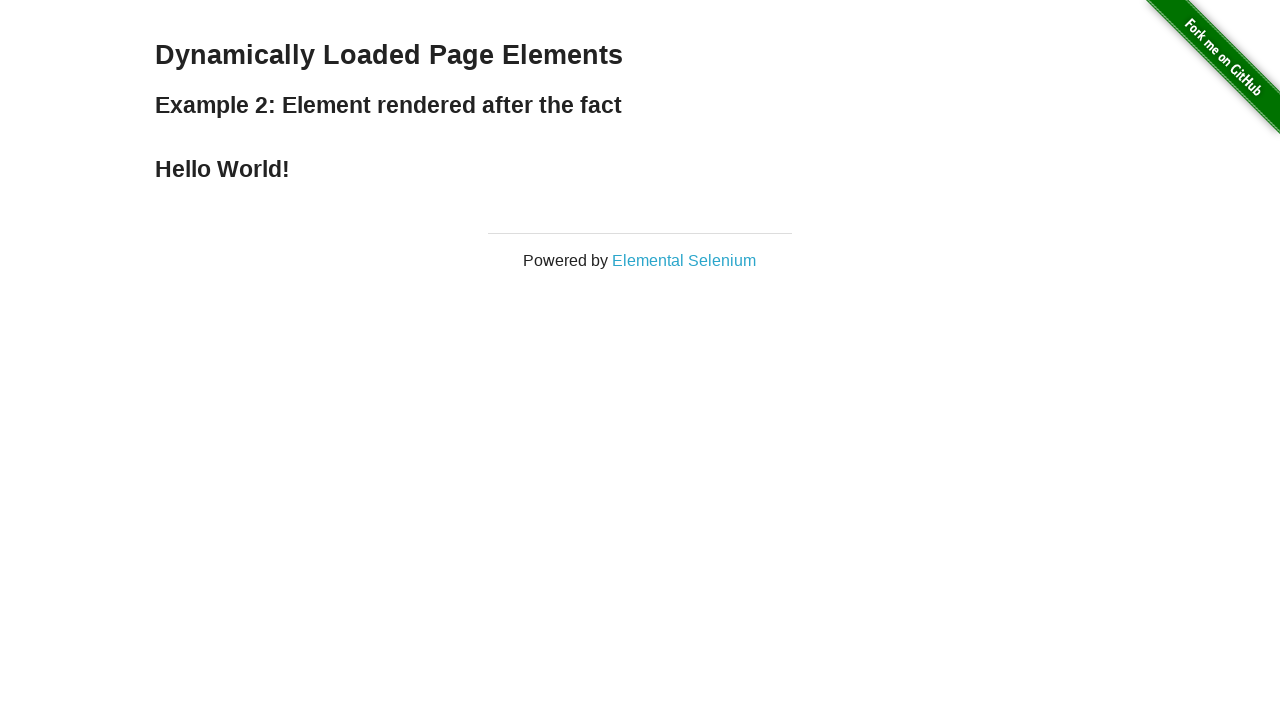

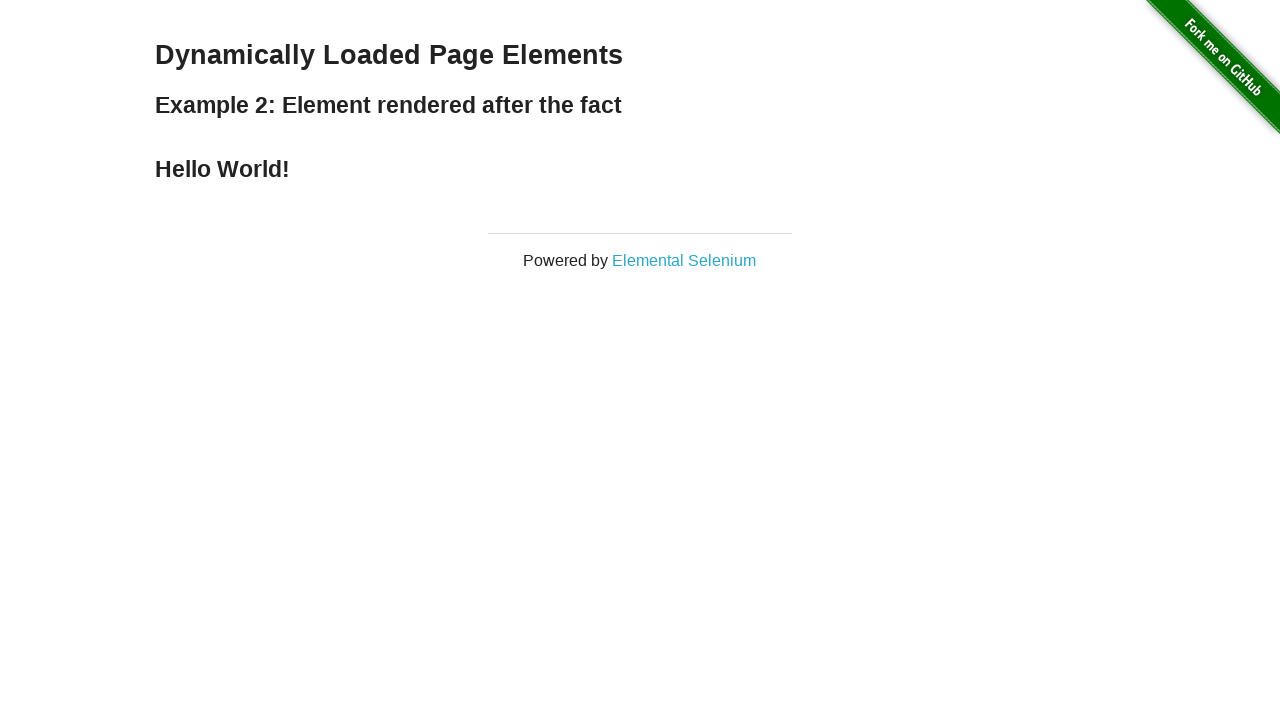